Navigates to Programiz online SQL compiler and verifies that a data table with rows and columns is displayed on the page

Starting URL: https://www.programiz.com/sql/online-compiler/

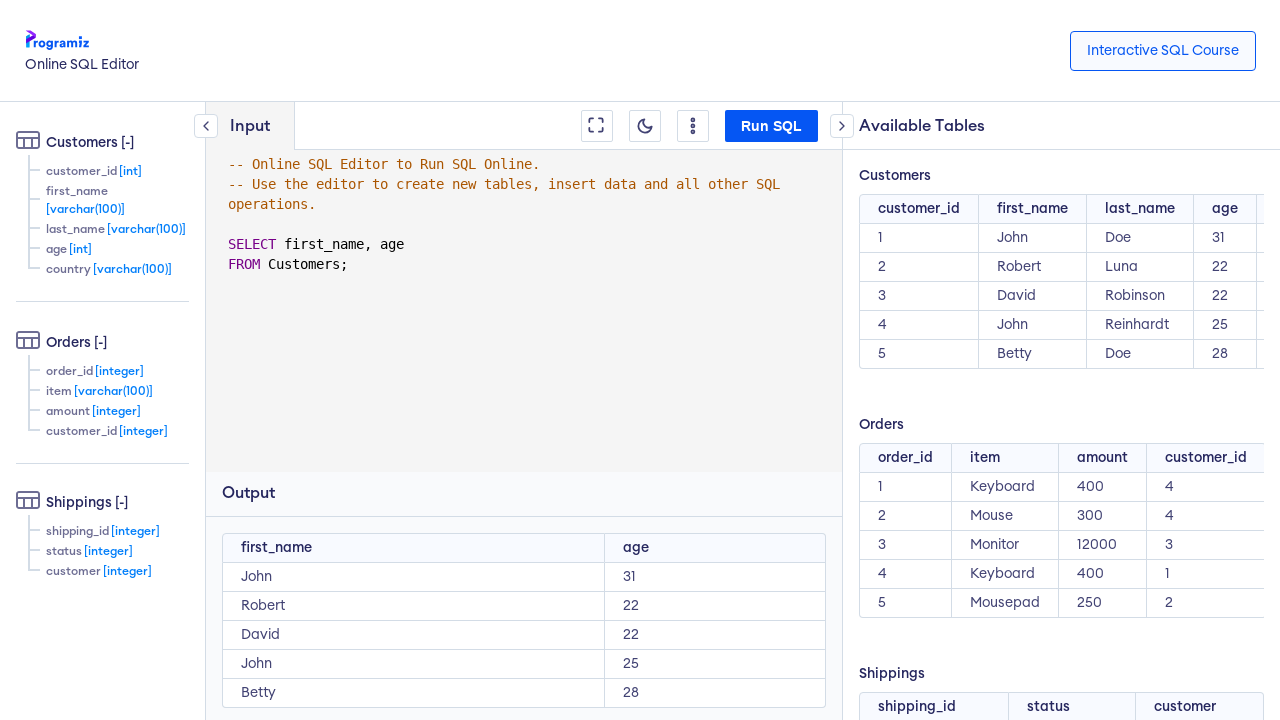

Waited for table data section to load
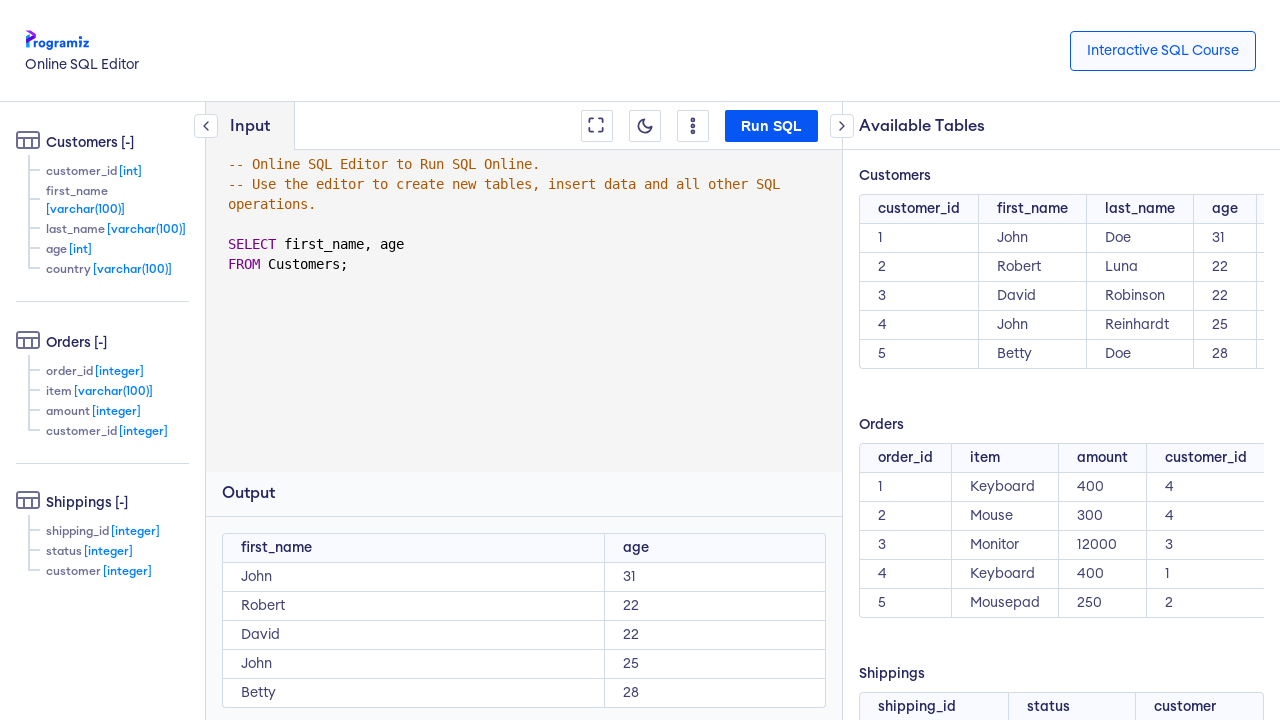

Verified table rows are present
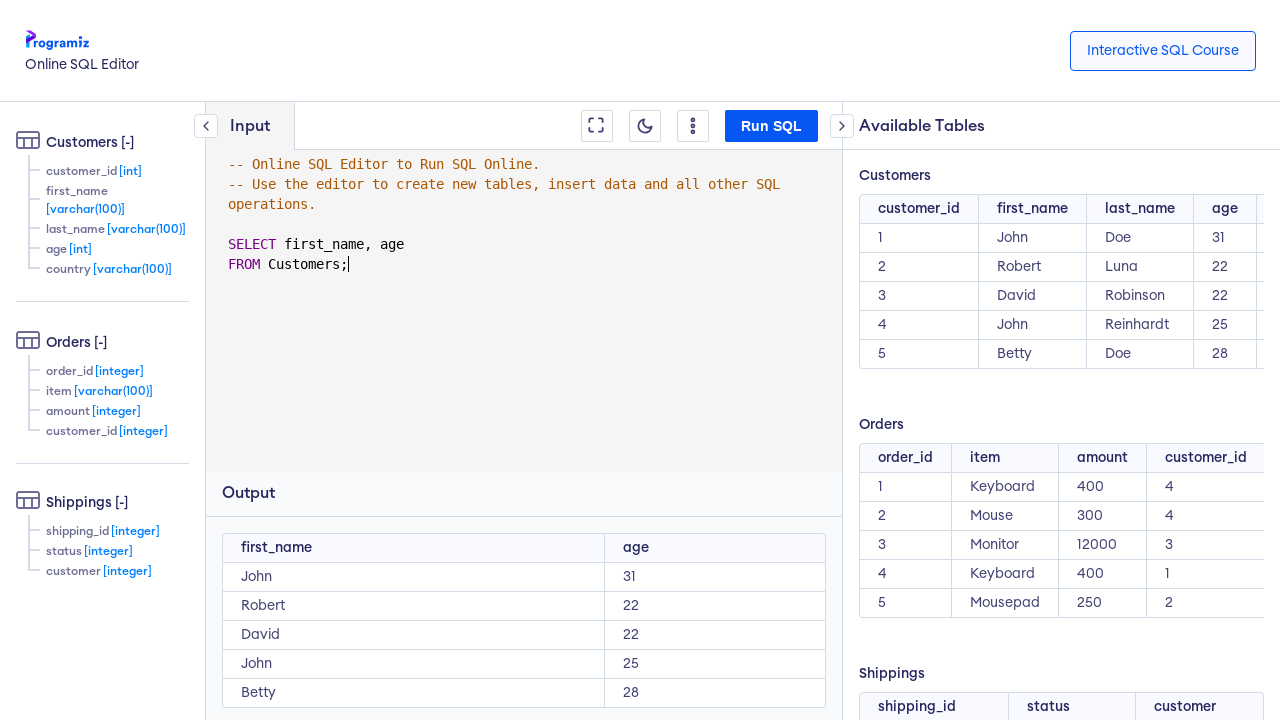

Verified table headers/columns are present
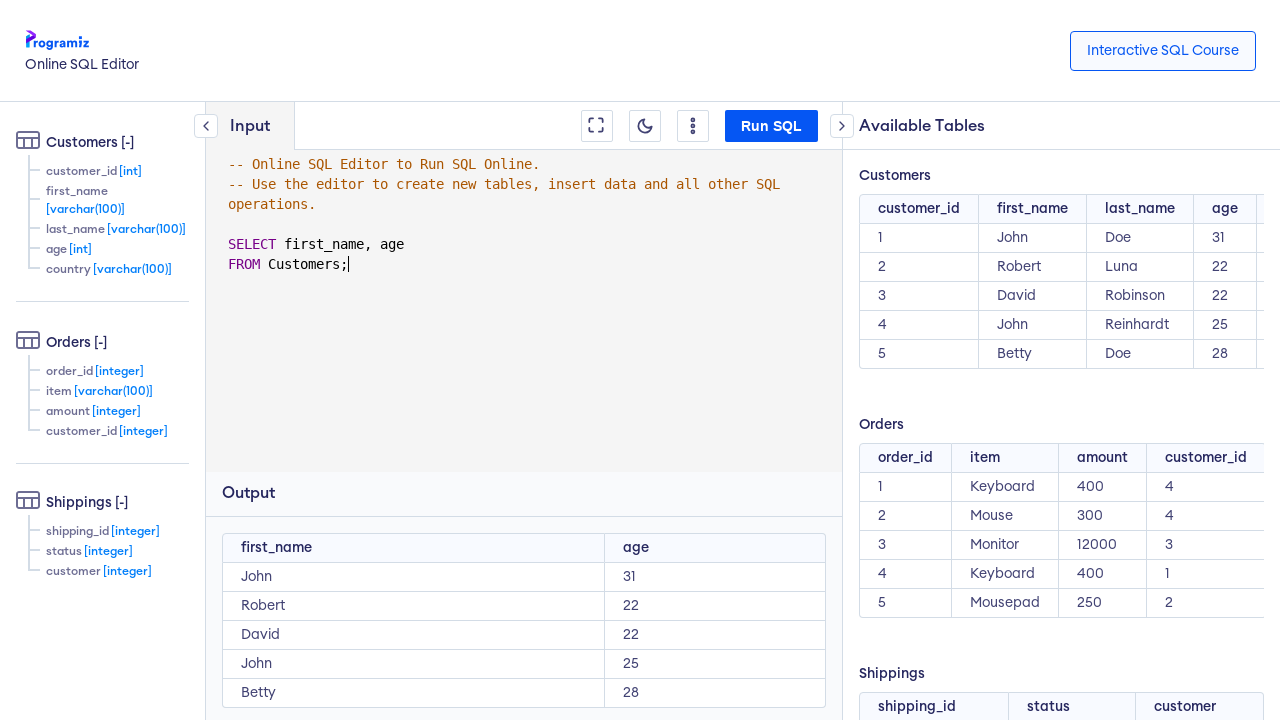

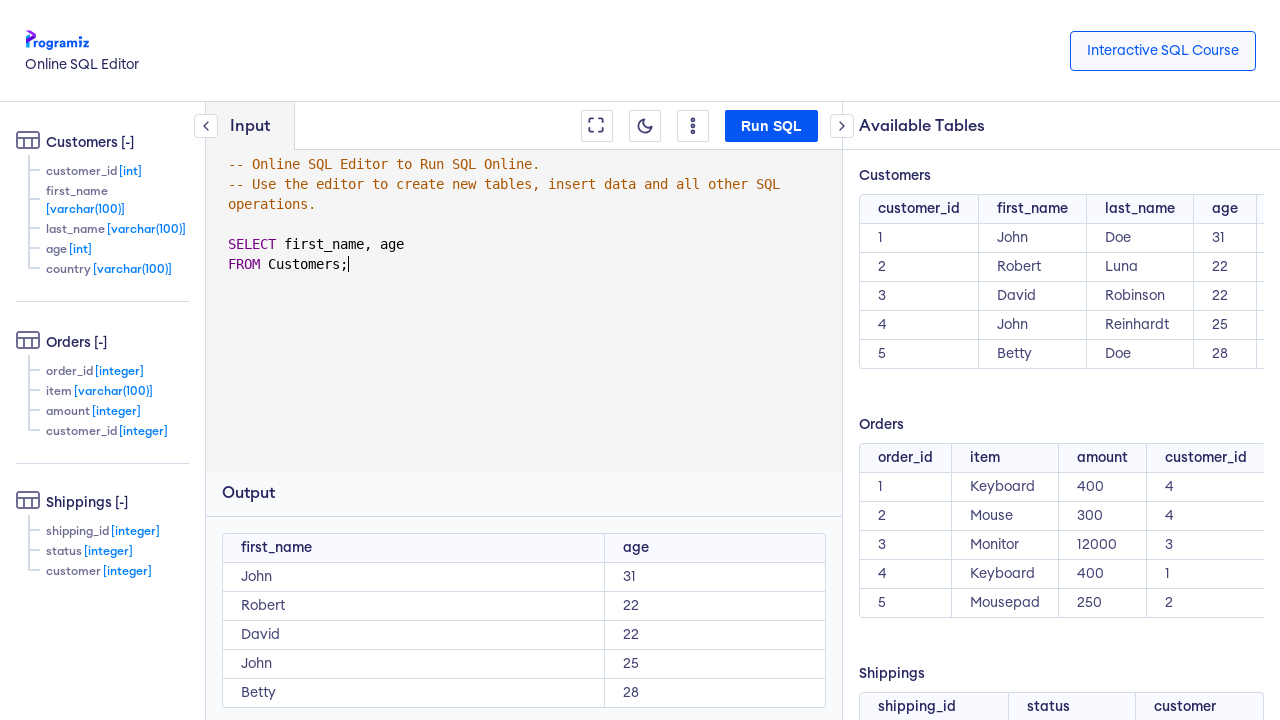